Tests that a todo item is removed when edited to an empty string

Starting URL: https://demo.playwright.dev/todomvc

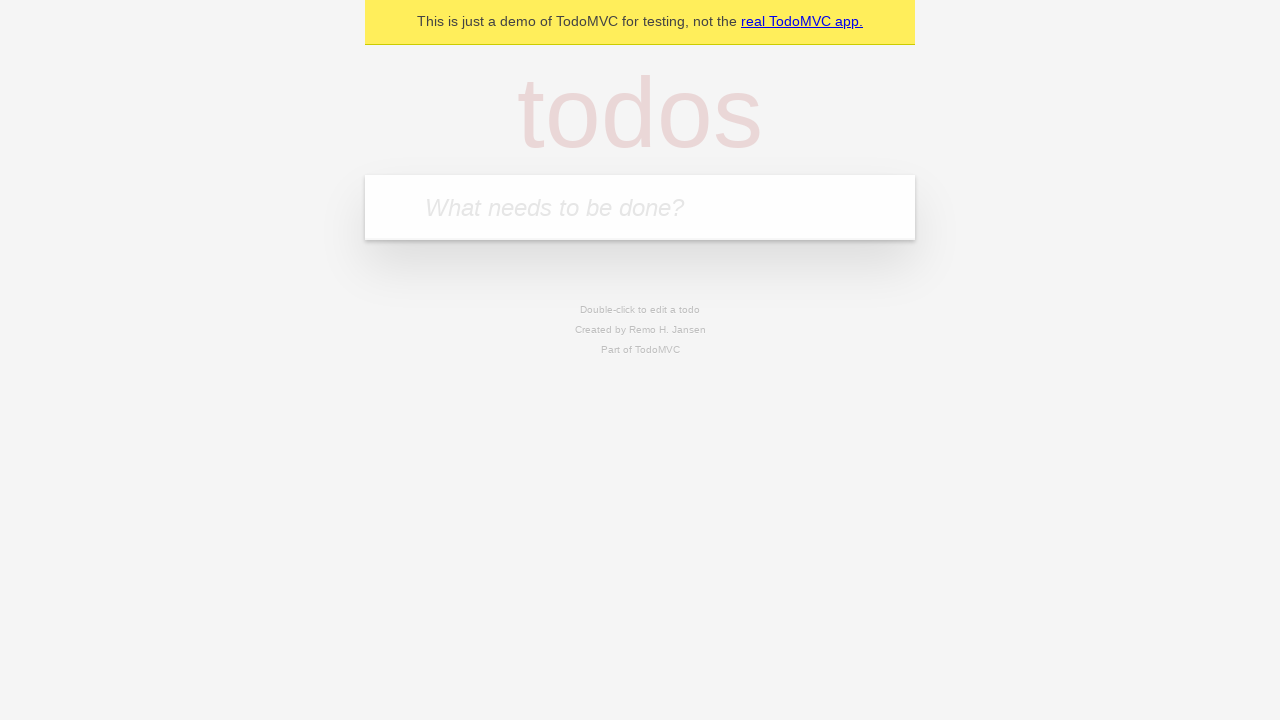

Filled new todo field with 'buy some cheese' on internal:attr=[placeholder="What needs to be done?"i]
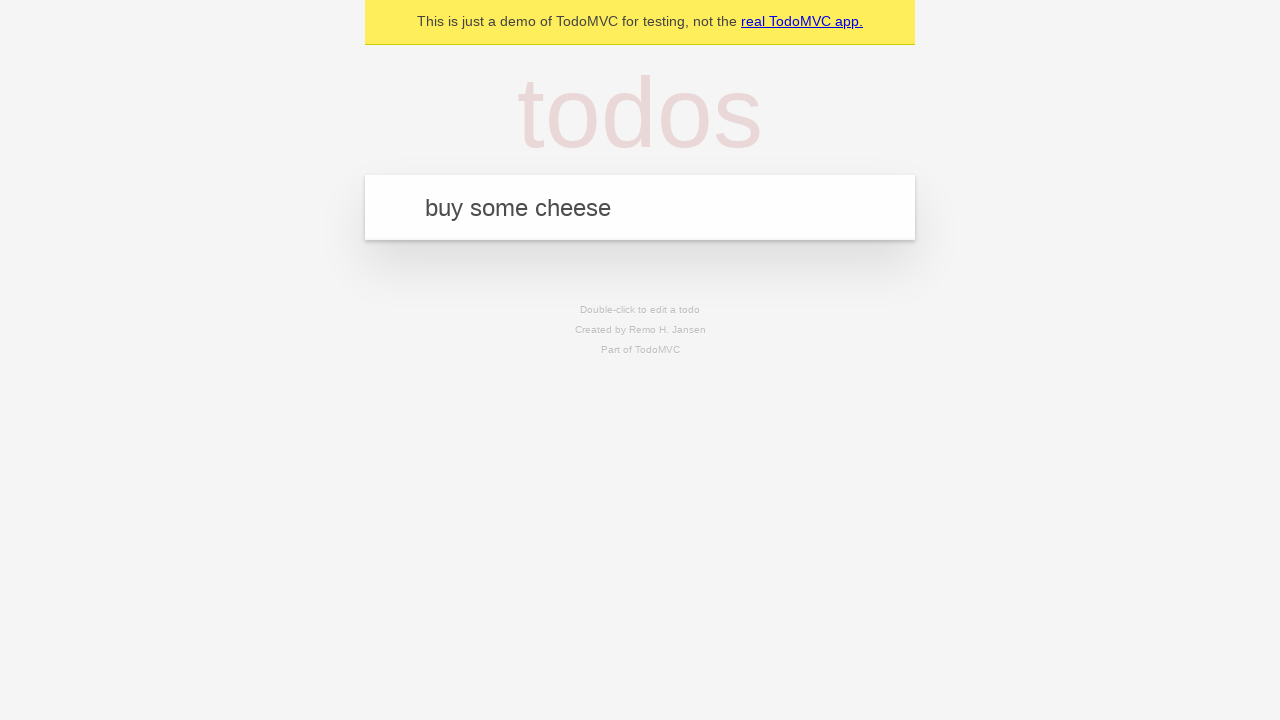

Pressed Enter to create todo item 'buy some cheese' on internal:attr=[placeholder="What needs to be done?"i]
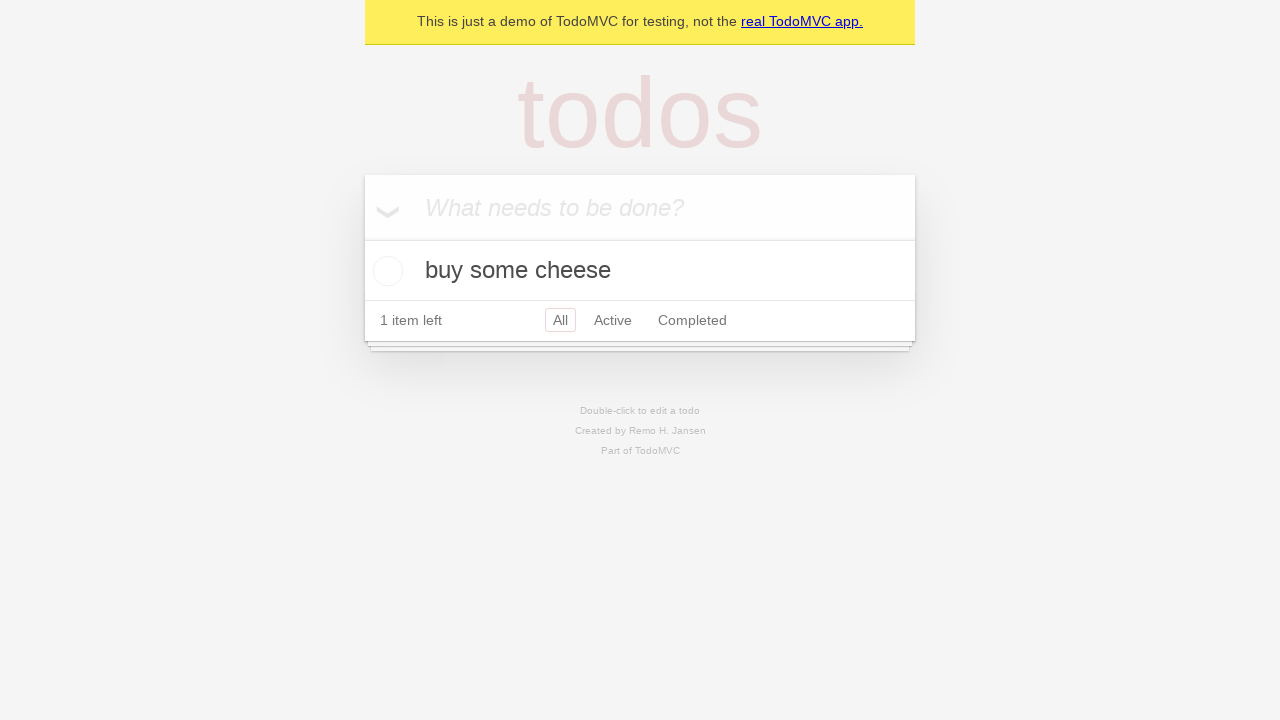

Filled new todo field with 'feed the cat' on internal:attr=[placeholder="What needs to be done?"i]
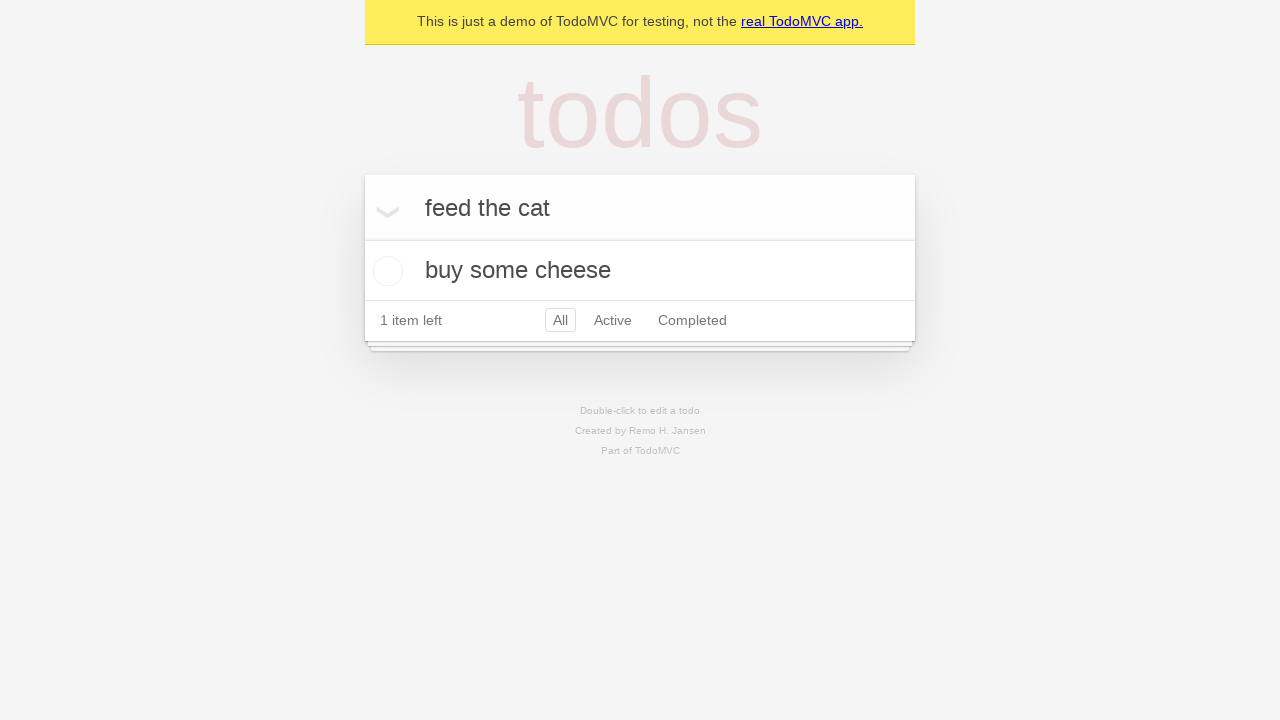

Pressed Enter to create todo item 'feed the cat' on internal:attr=[placeholder="What needs to be done?"i]
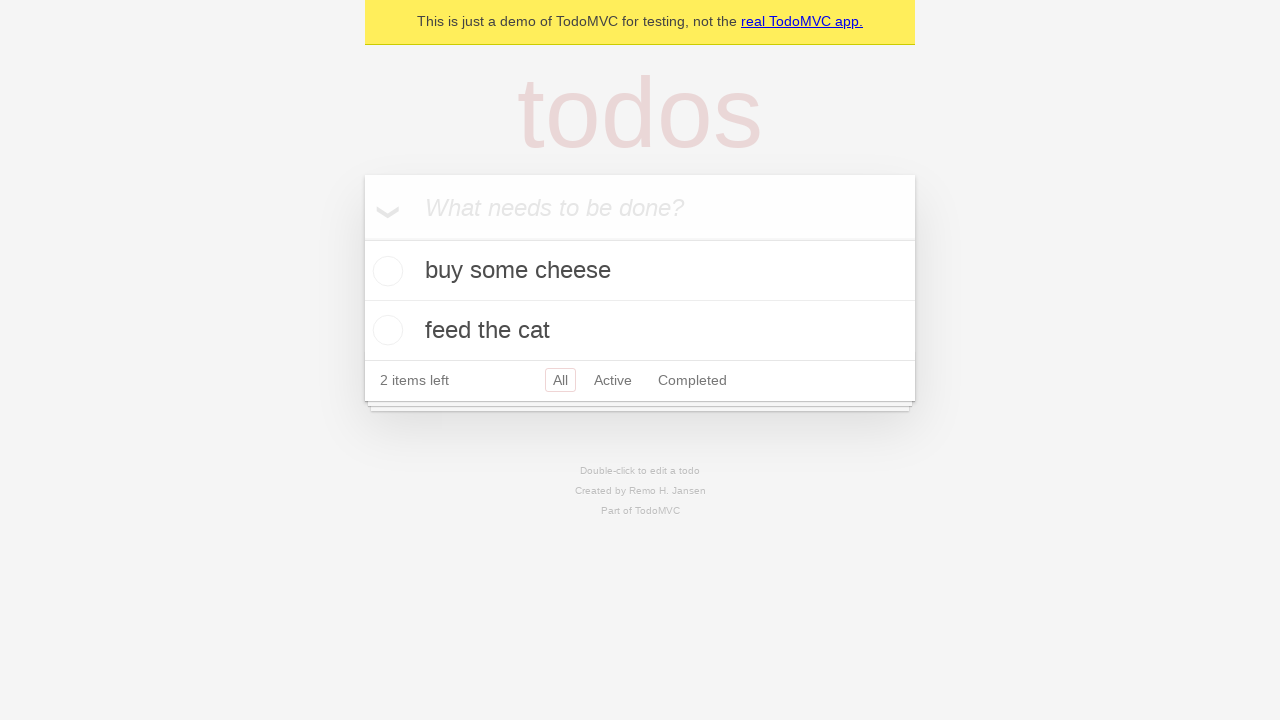

Filled new todo field with 'book a doctors appointment' on internal:attr=[placeholder="What needs to be done?"i]
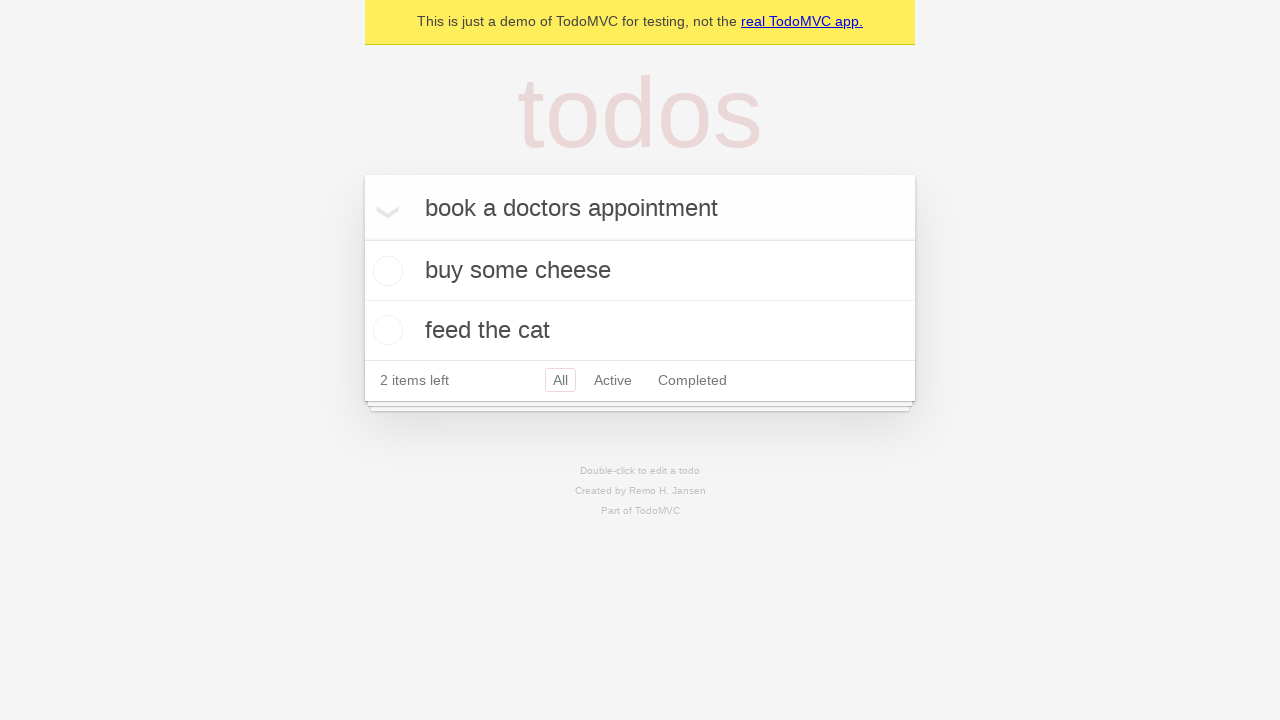

Pressed Enter to create todo item 'book a doctors appointment' on internal:attr=[placeholder="What needs to be done?"i]
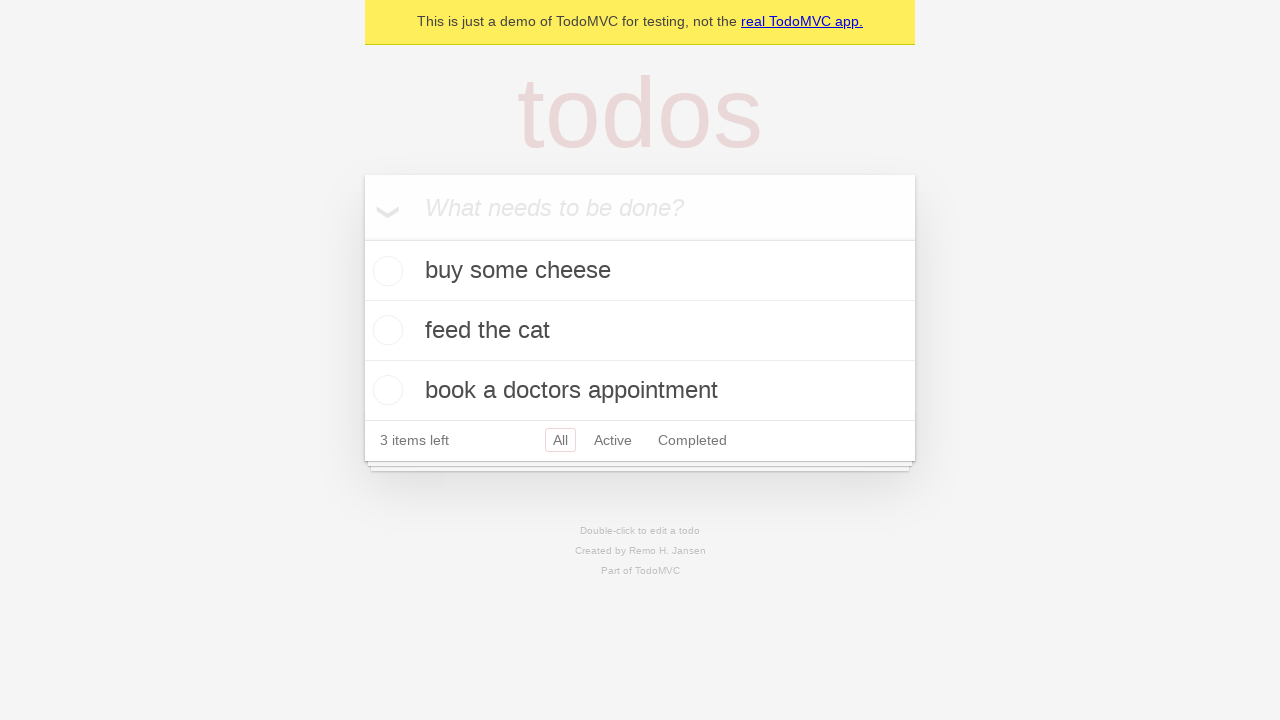

Double-clicked second todo item to enter edit mode at (640, 331) on internal:testid=[data-testid="todo-item"s] >> nth=1
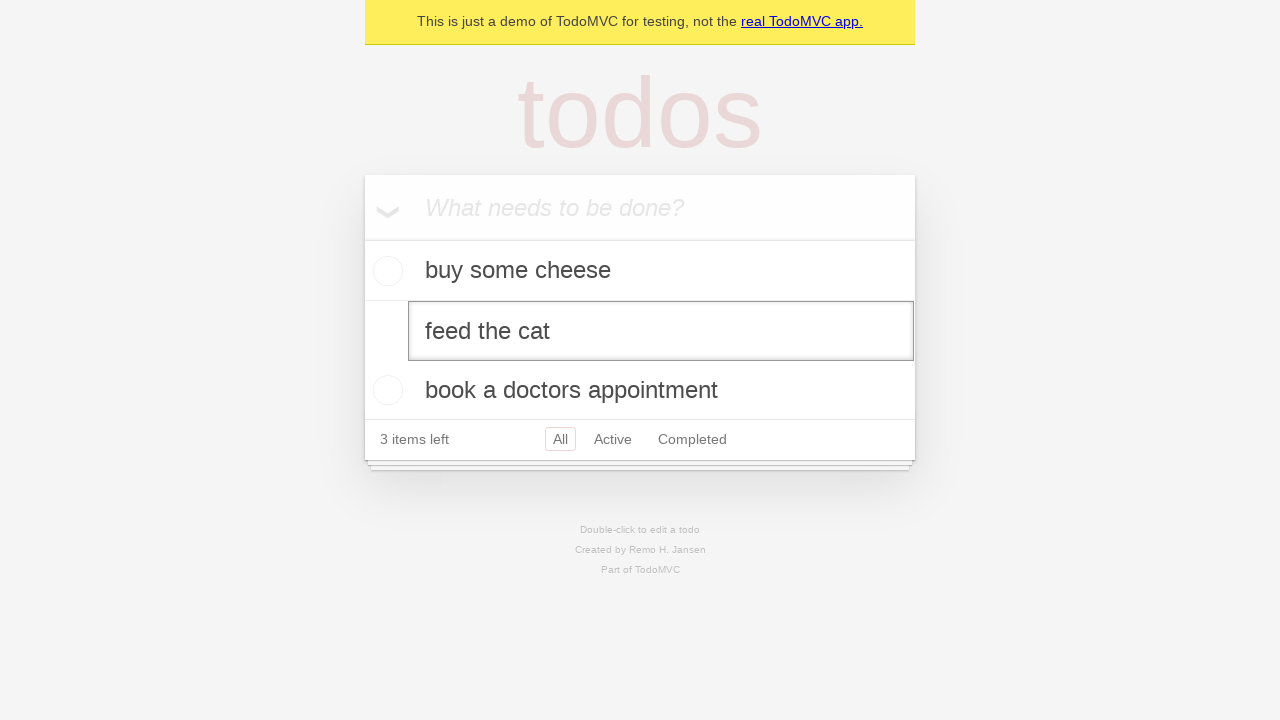

Cleared text in edit field on internal:testid=[data-testid="todo-item"s] >> nth=1 >> internal:role=textbox[nam
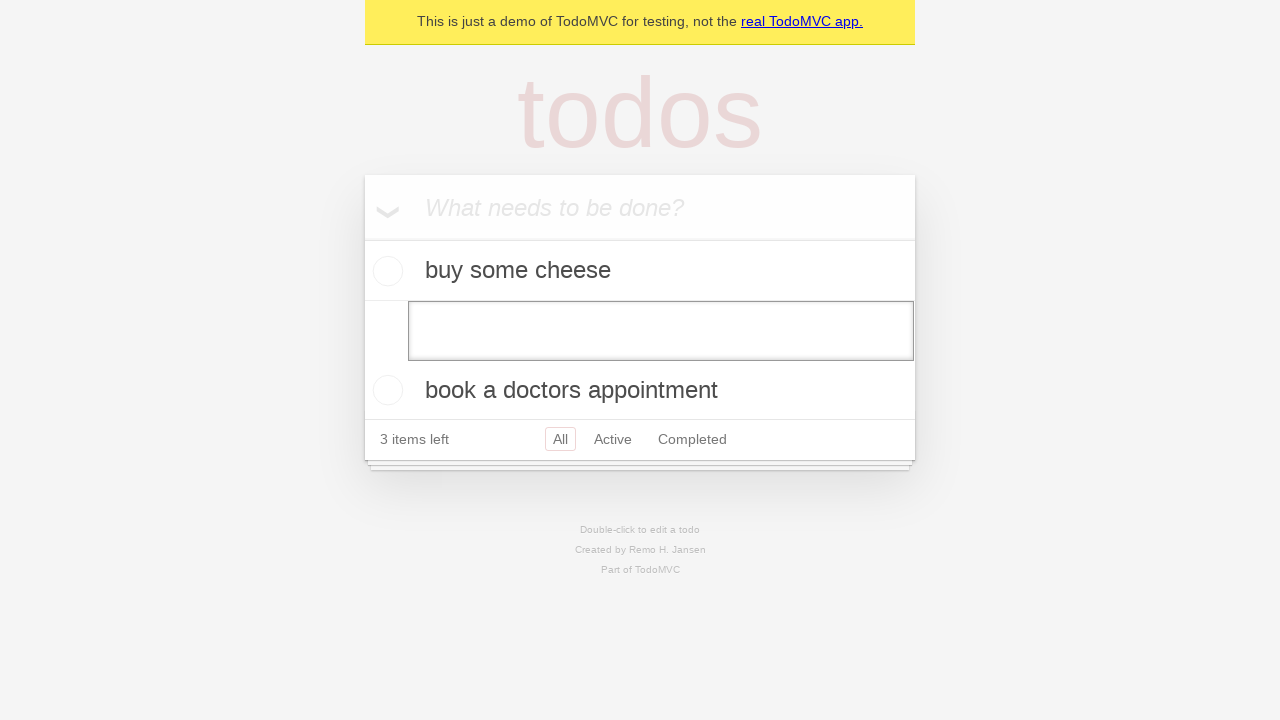

Pressed Enter to confirm empty edit, removing todo item on internal:testid=[data-testid="todo-item"s] >> nth=1 >> internal:role=textbox[nam
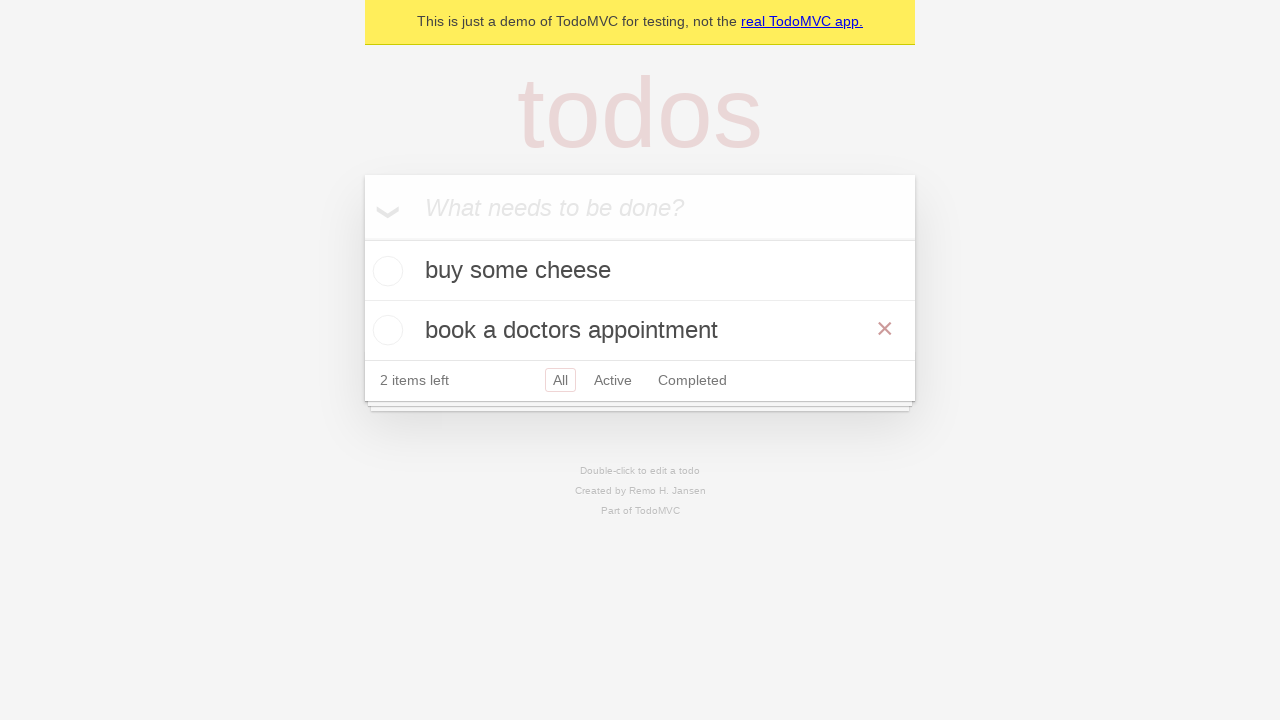

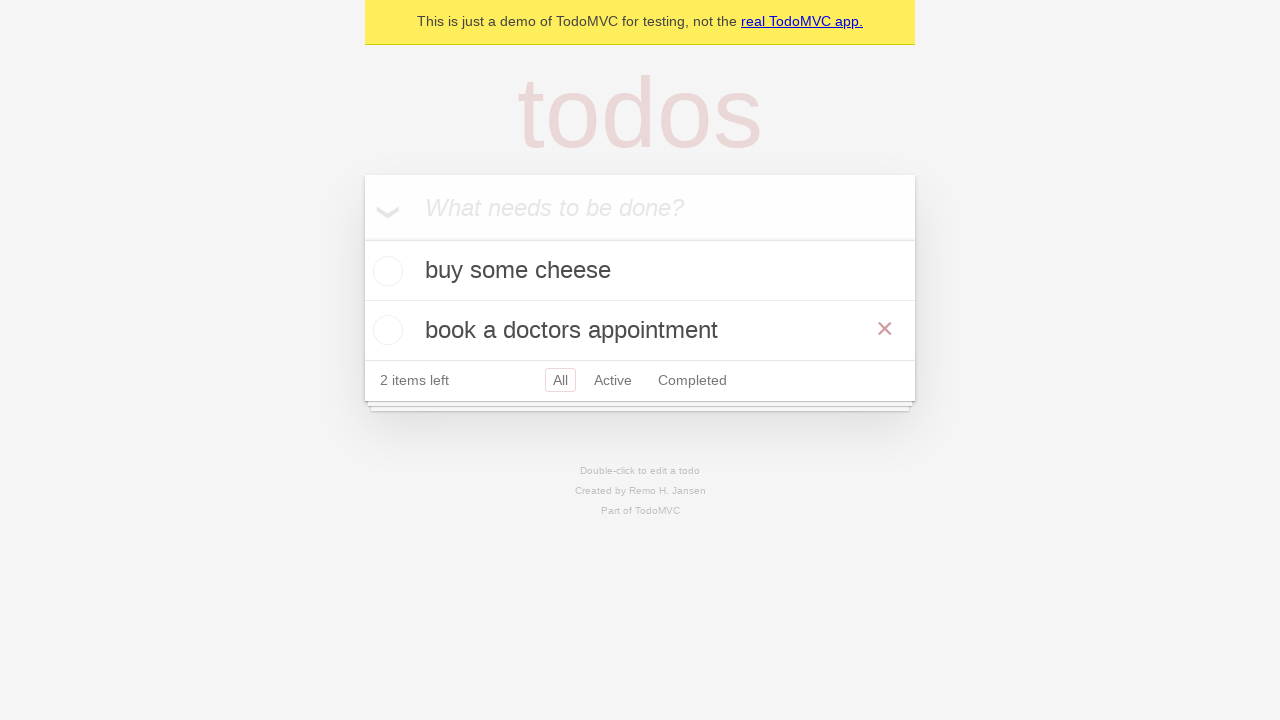